Tests the V6 animal fluency test page by waiting for it to load, verifying the start button is visible, clicking it, and waiting for the test to initialize and voice guidance to complete.

Starting URL: https://psykim.github.io/CFTADMIN/animal-fluency-test-v6.html

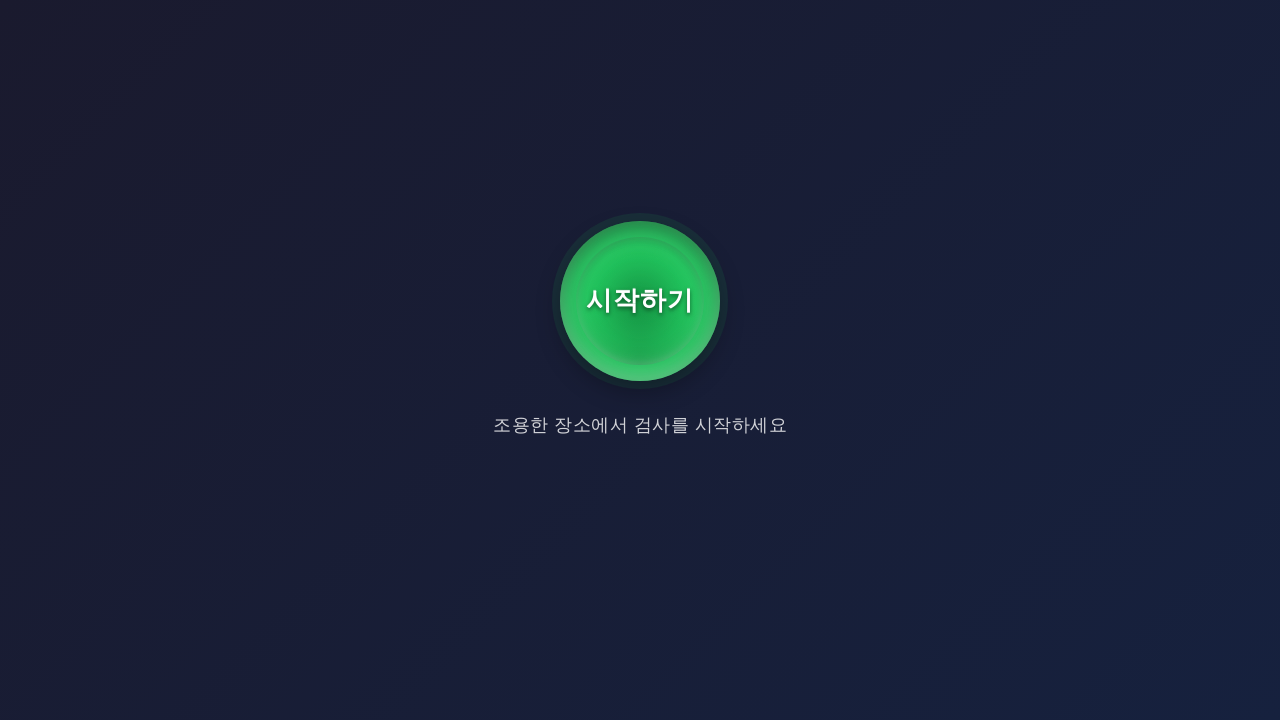

Waited for page to reach network idle state
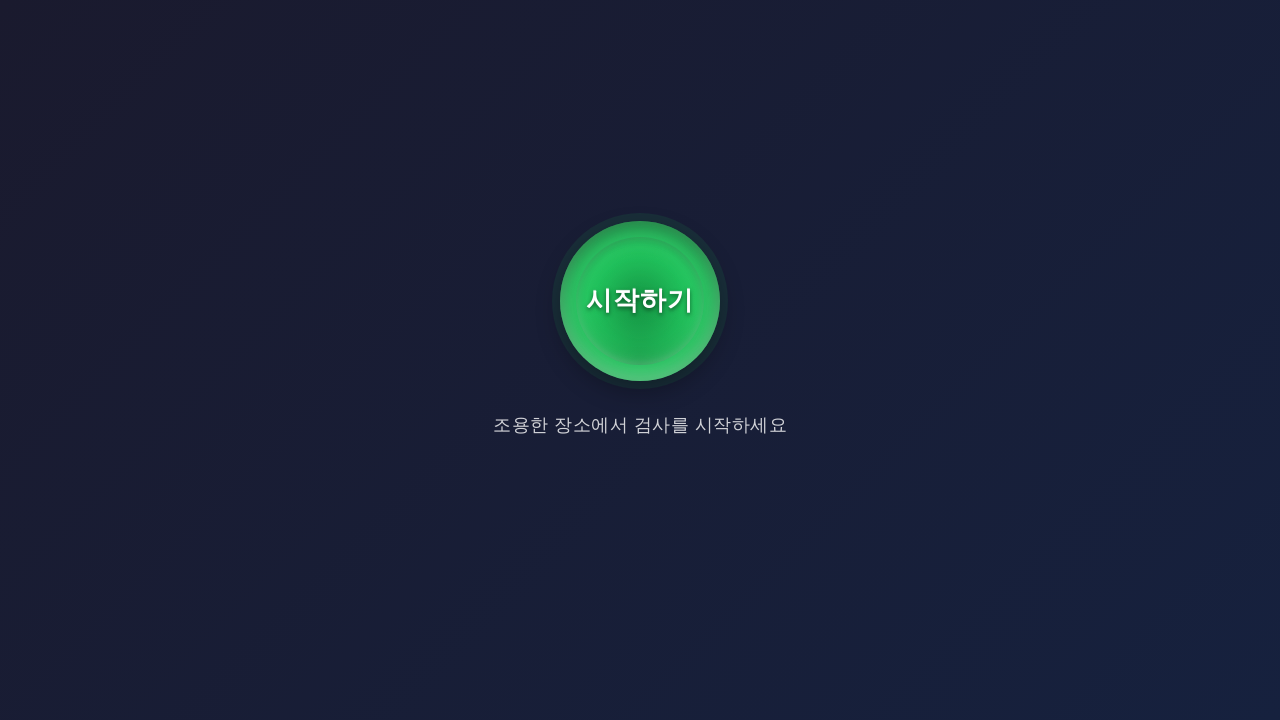

Waited 3 seconds for page initialization
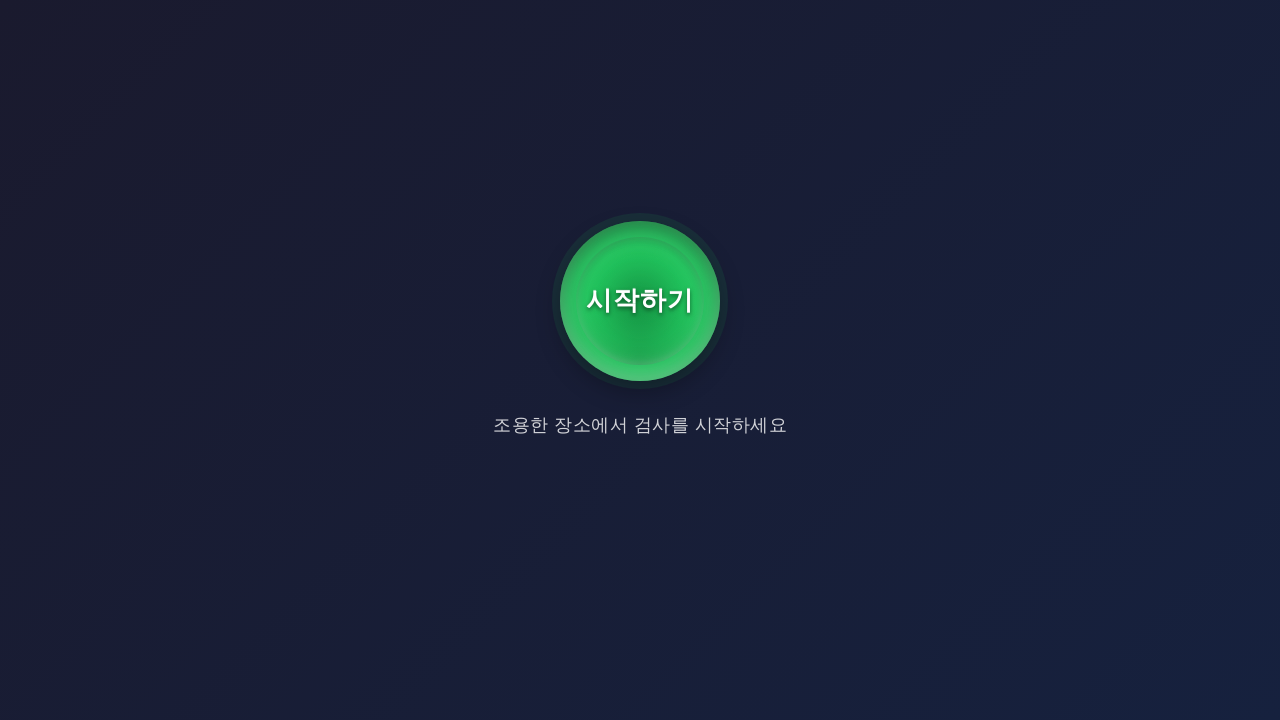

Start button (#manualStartBtn) became visible
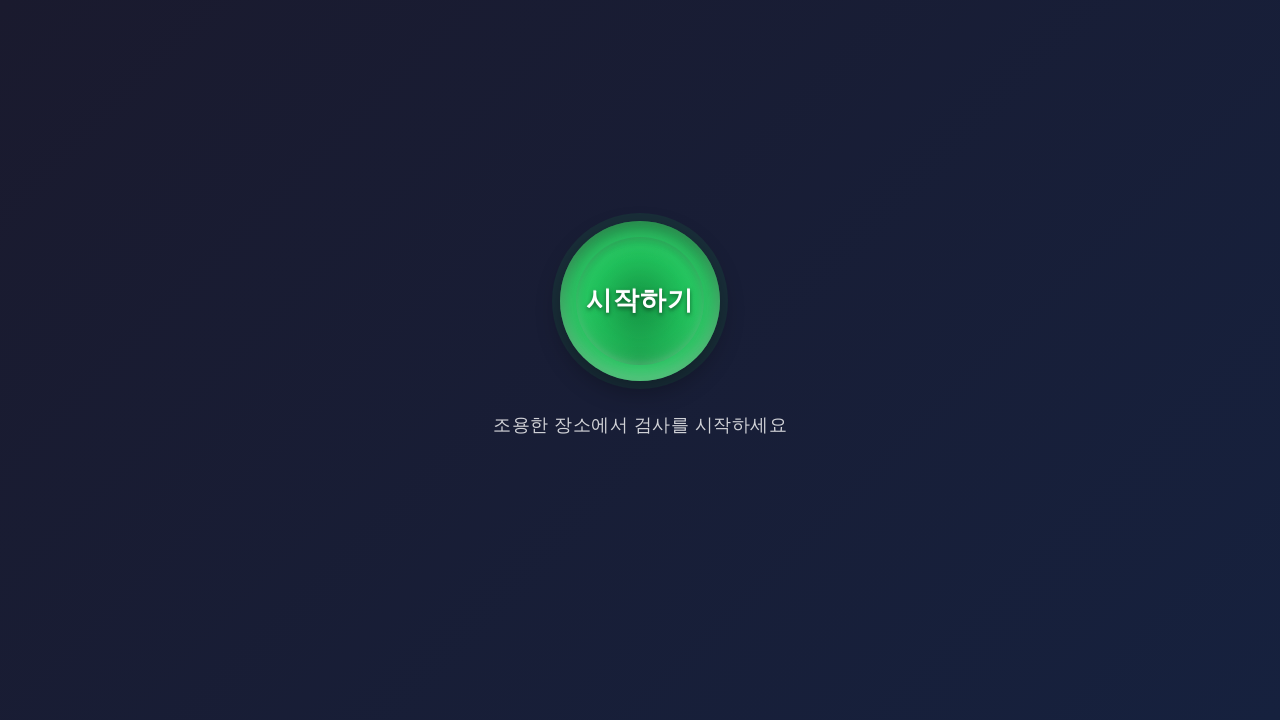

Clicked the start button to begin the test at (640, 301) on #manualStartBtn
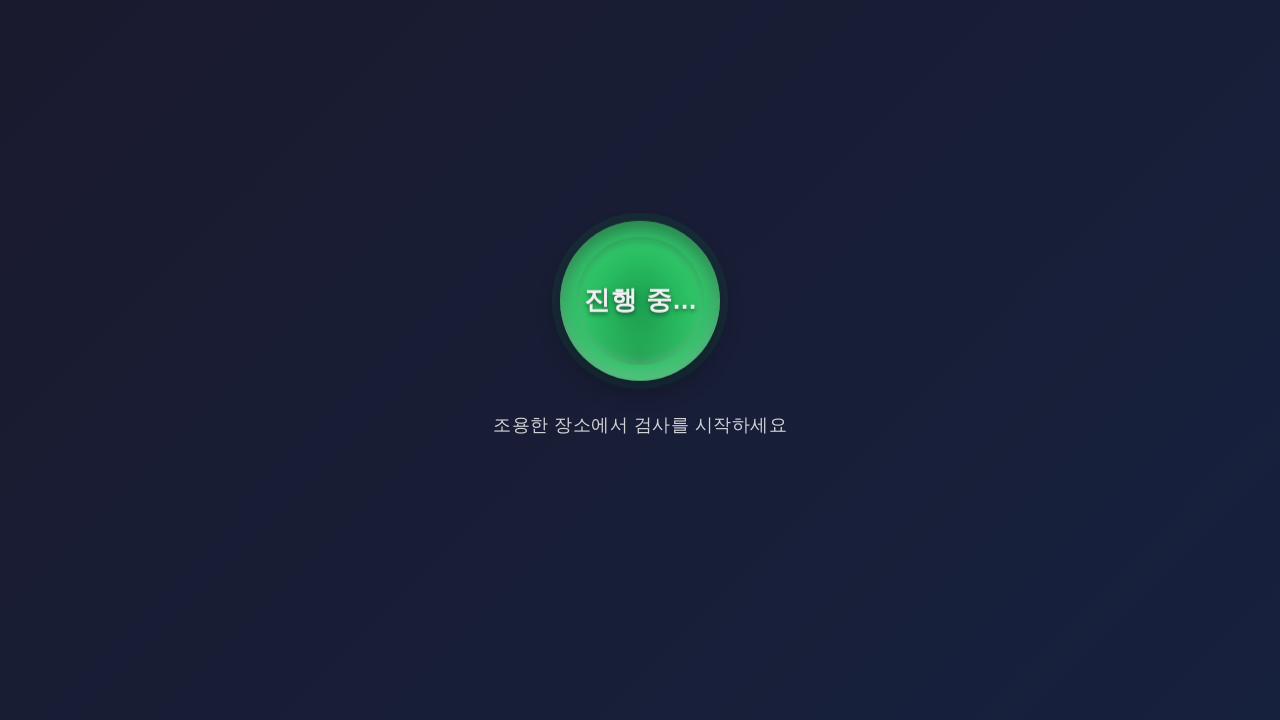

Voice guide box (#voiceGuideBox) appeared, indicating test has started
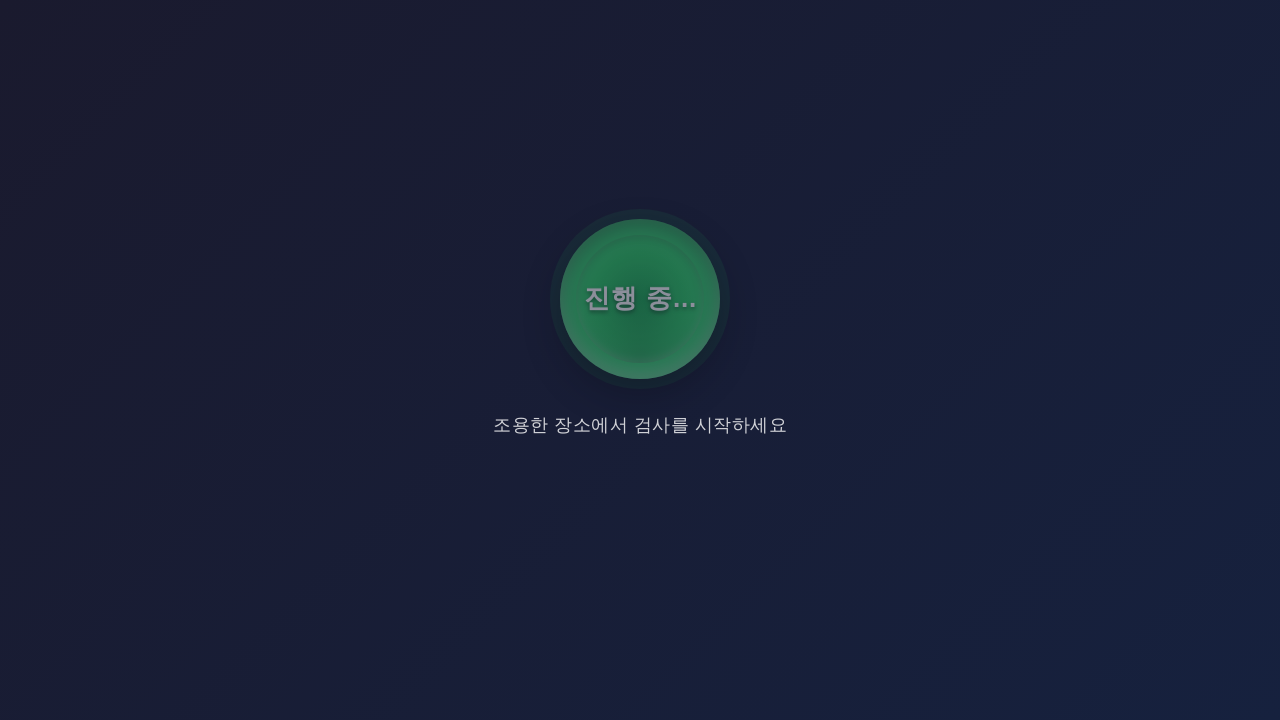

Waited 20 seconds for voice guidance to complete
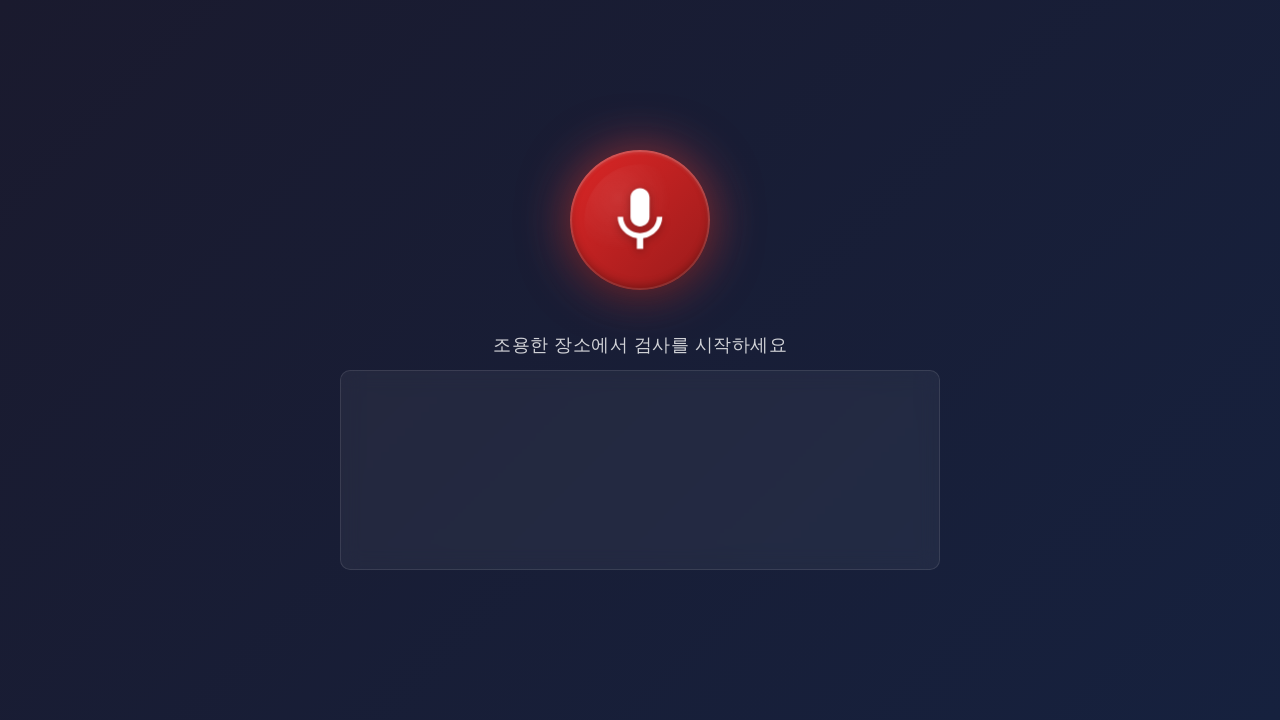

Ready box (#readyBox) appeared, confirming voice guidance completed and test is ready to proceed
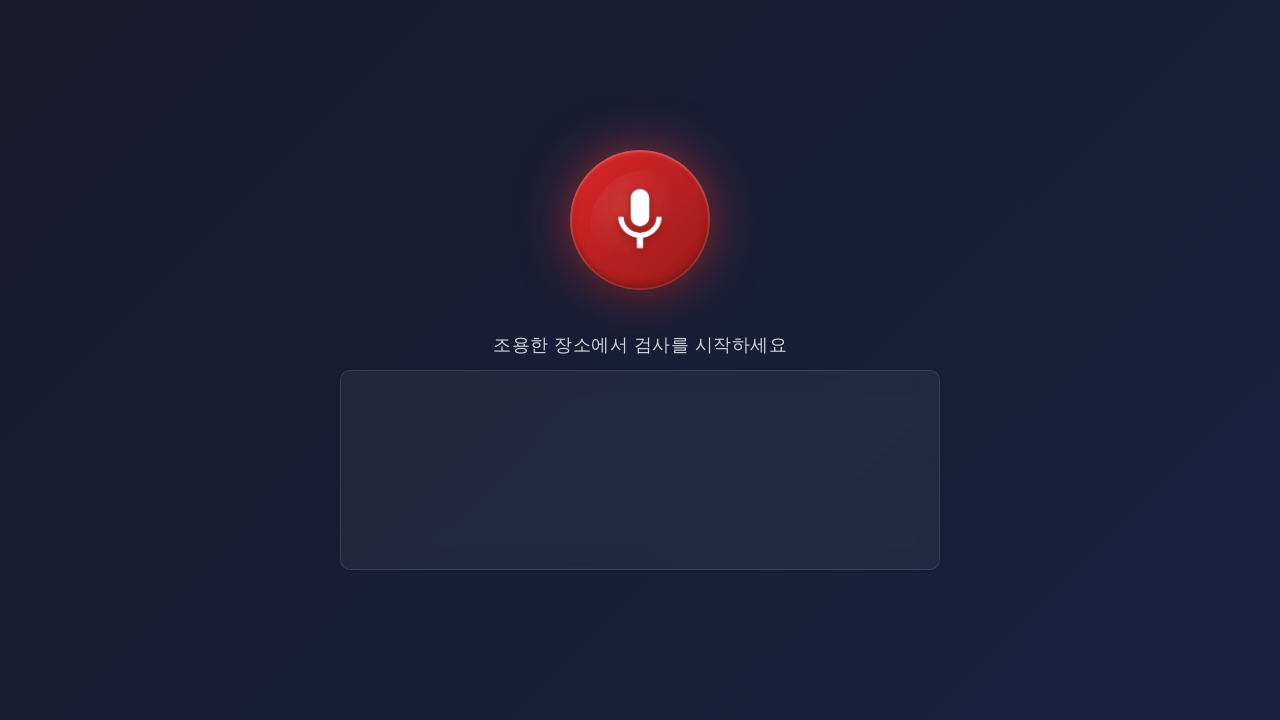

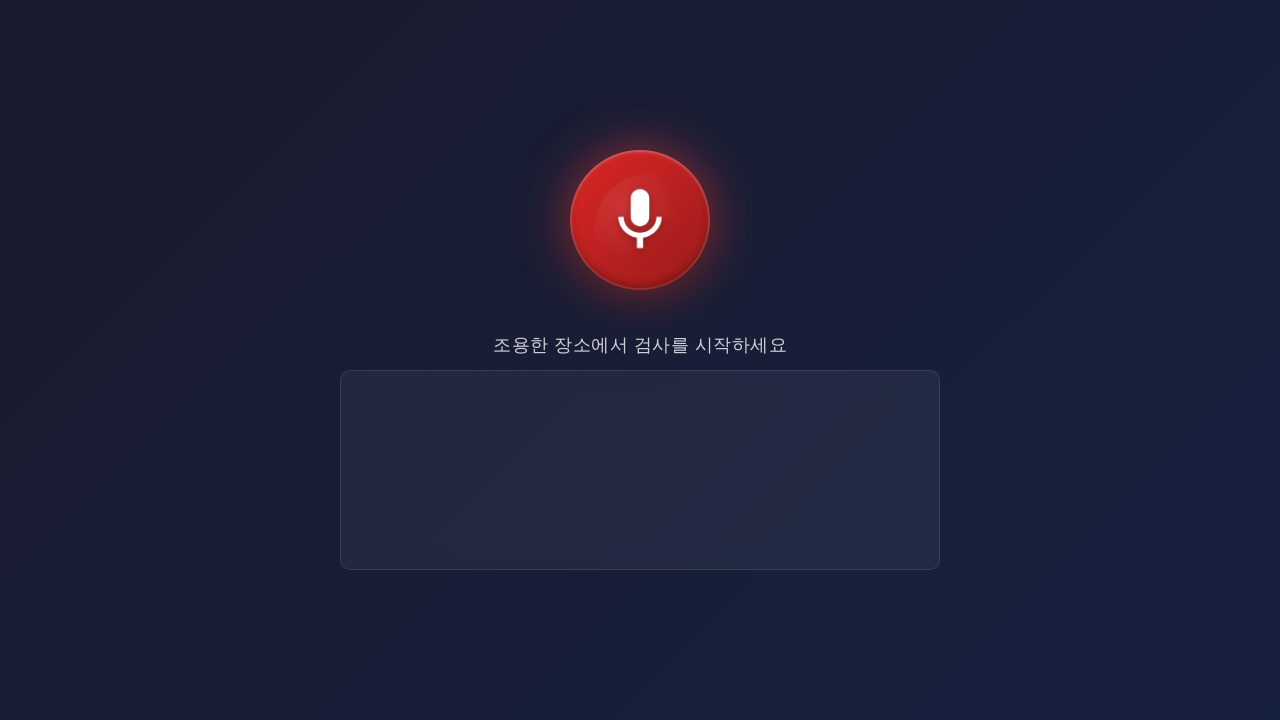